Solves a math captcha by calculating a formula based on a value from the page, then fills the answer and submits the form with checkbox and radio button selections

Starting URL: https://suninjuly.github.io/math.html

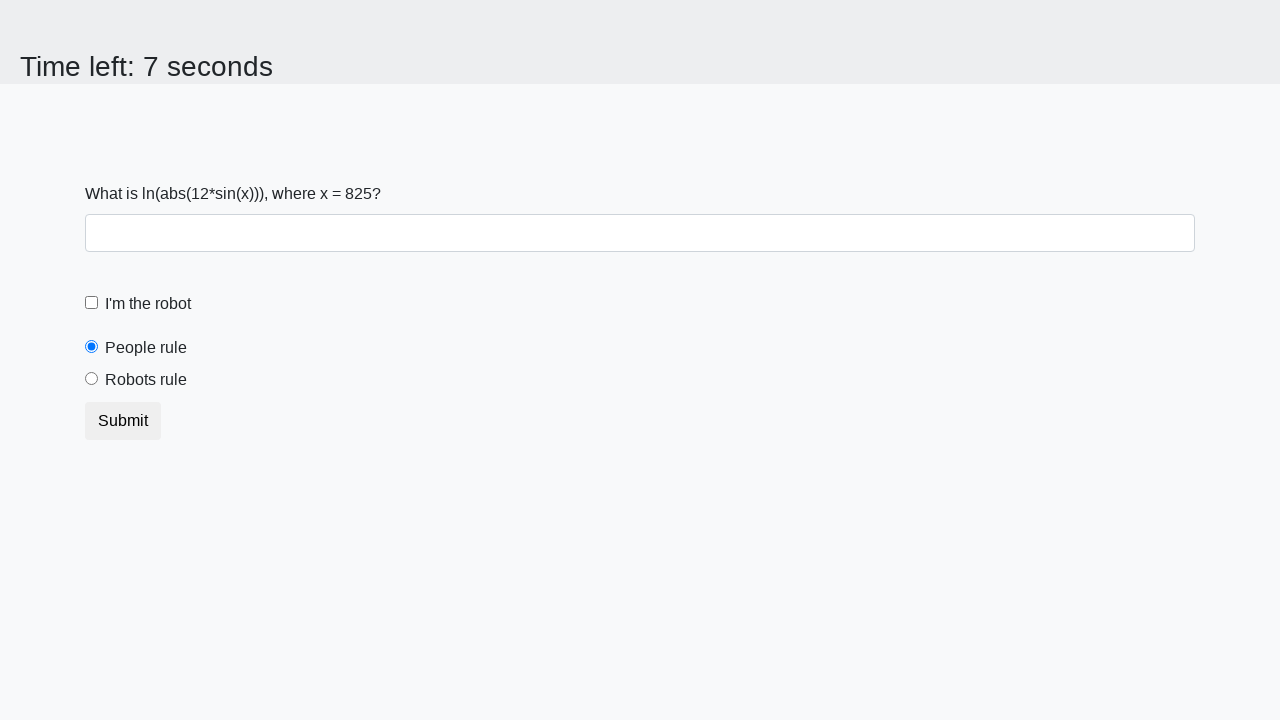

Located the input value element on the page
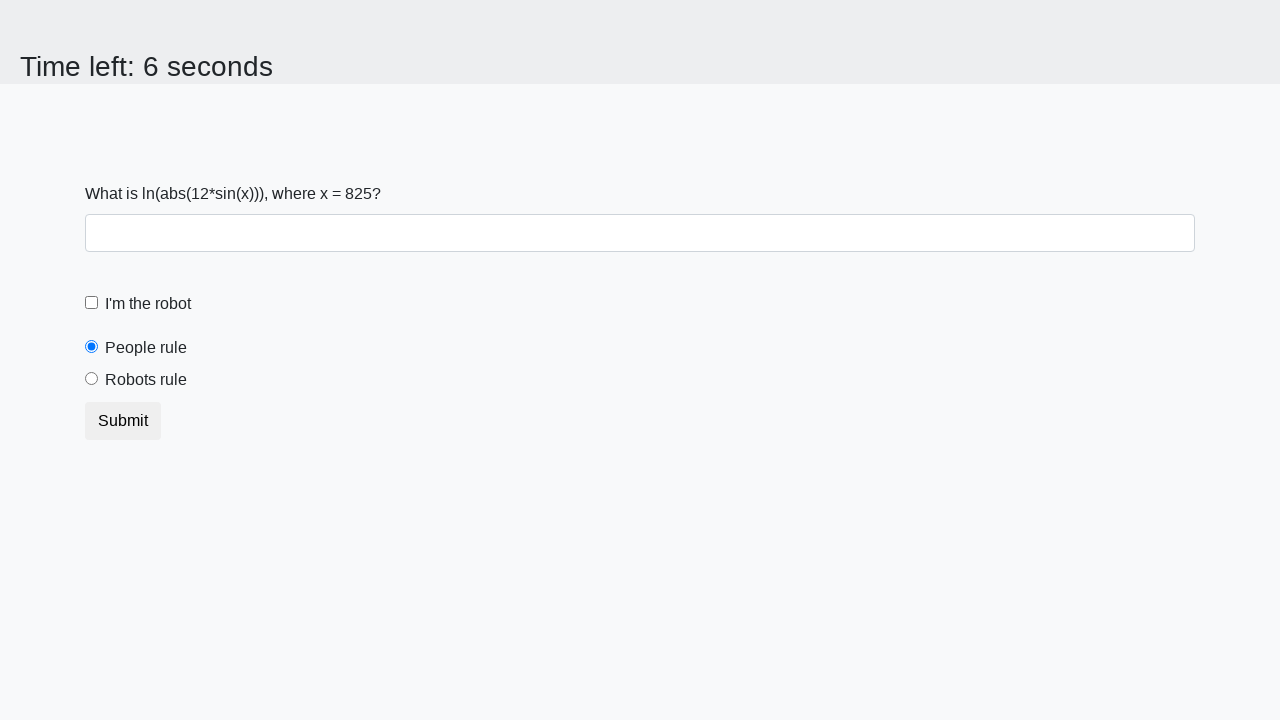

Extracted value from input element: 825
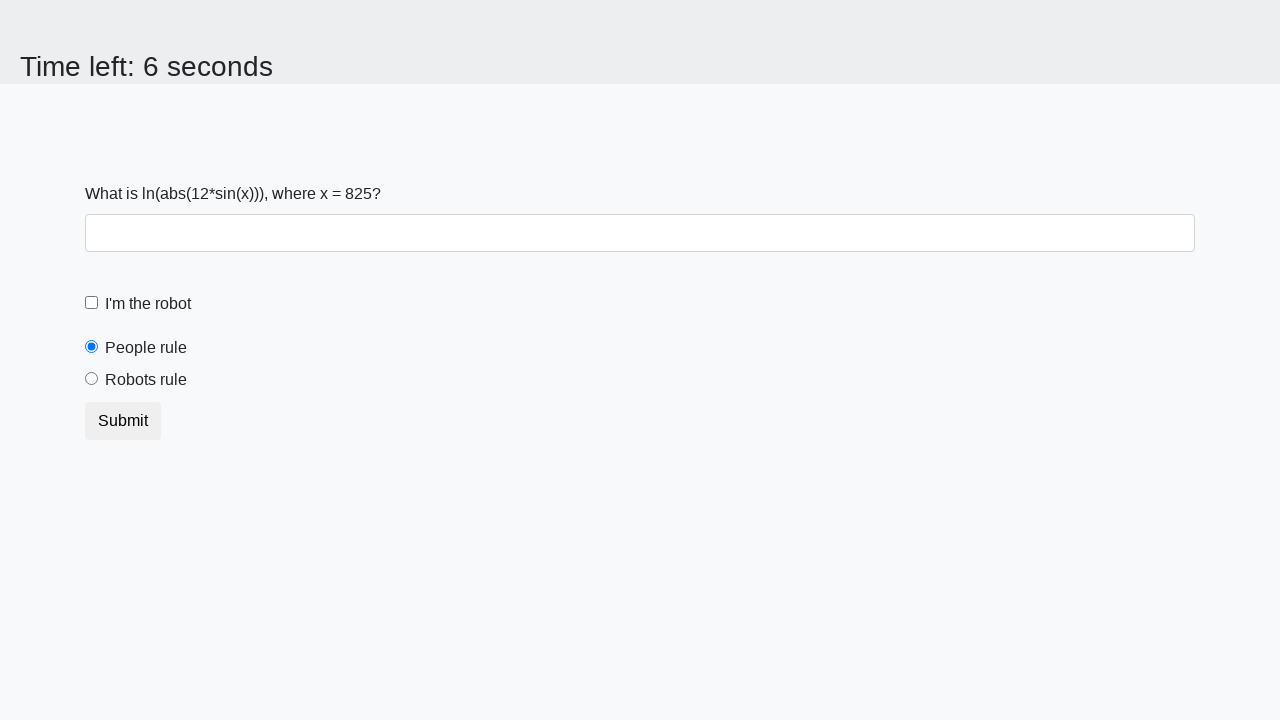

Calculated formula result: 2.4287760848119175
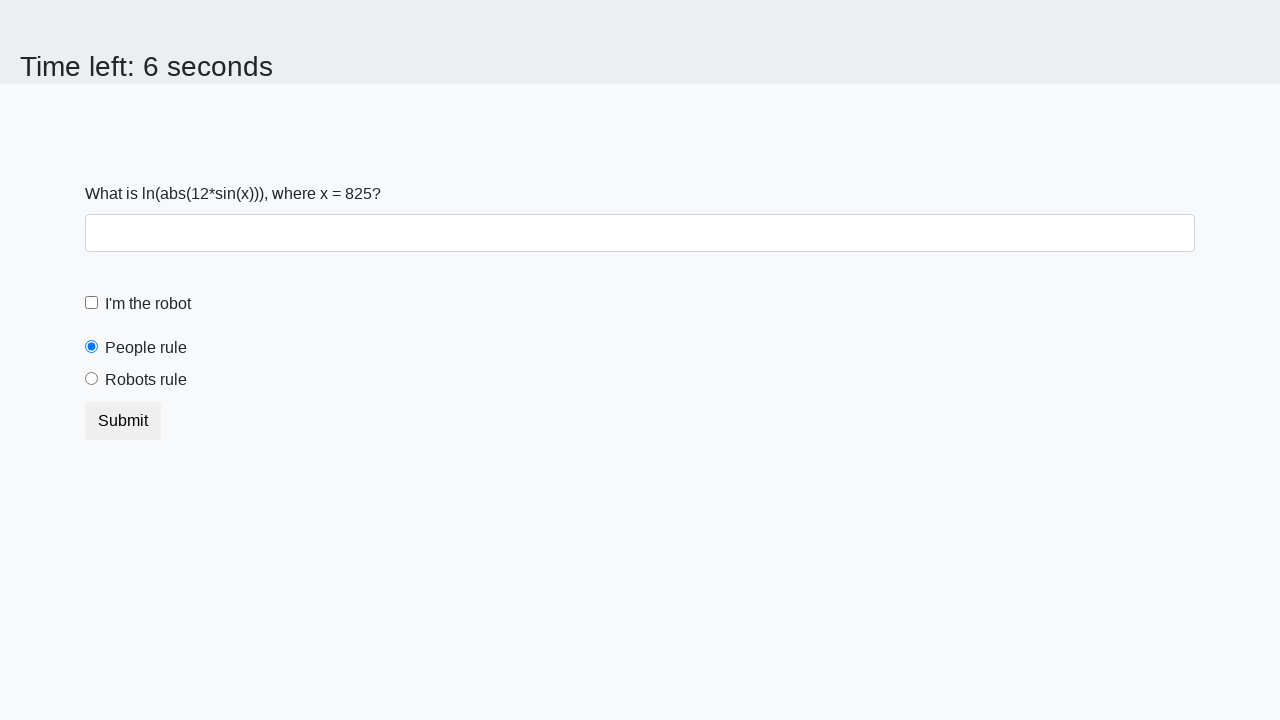

Filled answer field with calculated value: 2.4287760848119175 on #answer
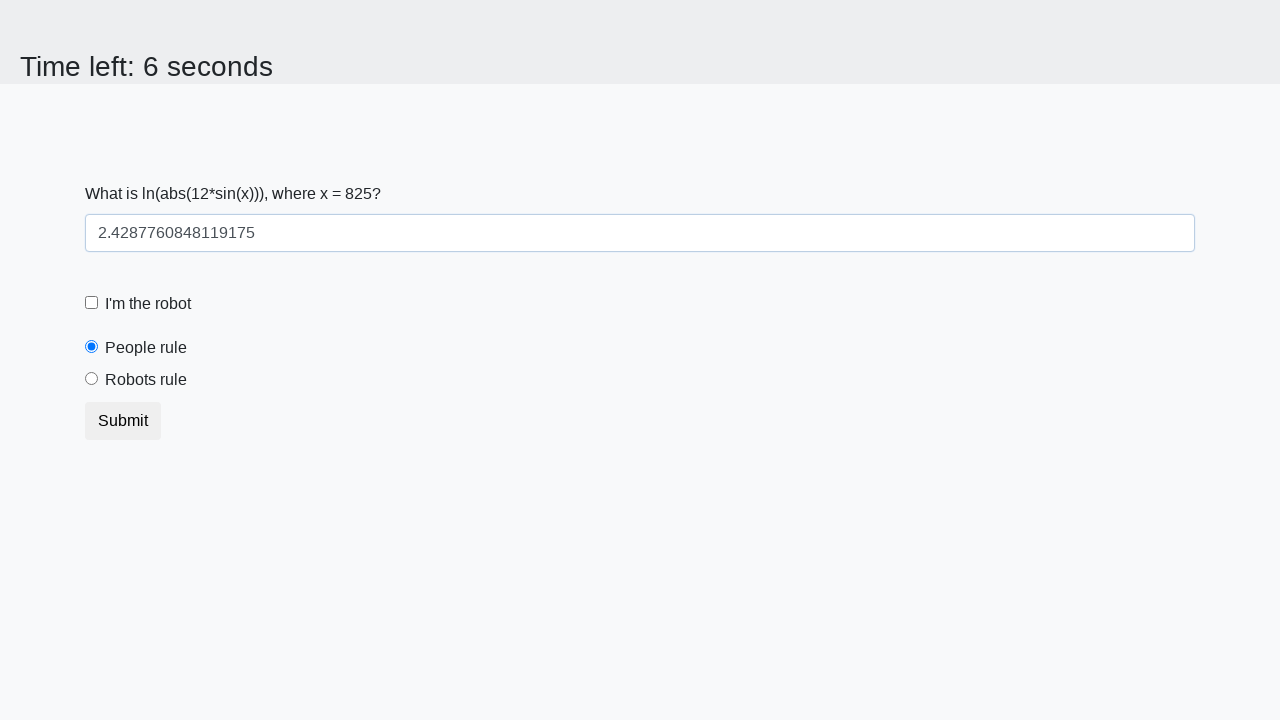

Checked the robot checkbox at (92, 303) on #robotCheckbox
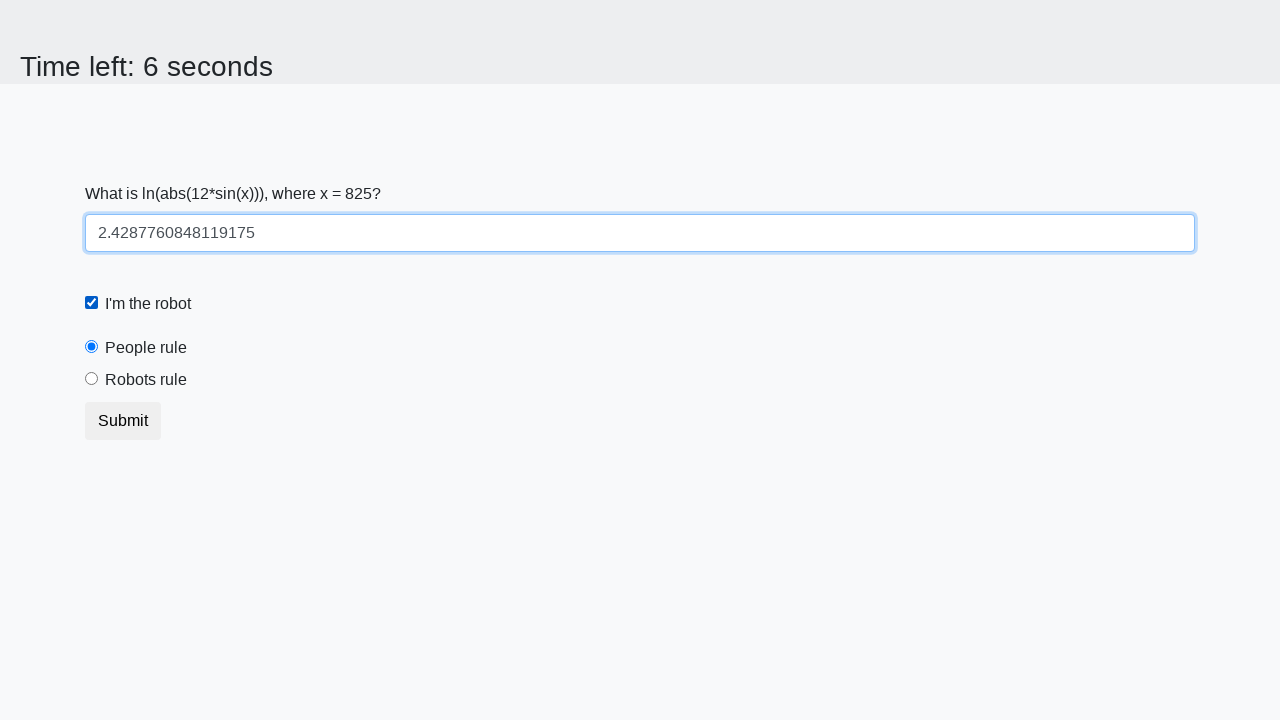

Selected the robots rule radio button at (92, 379) on #robotsRule
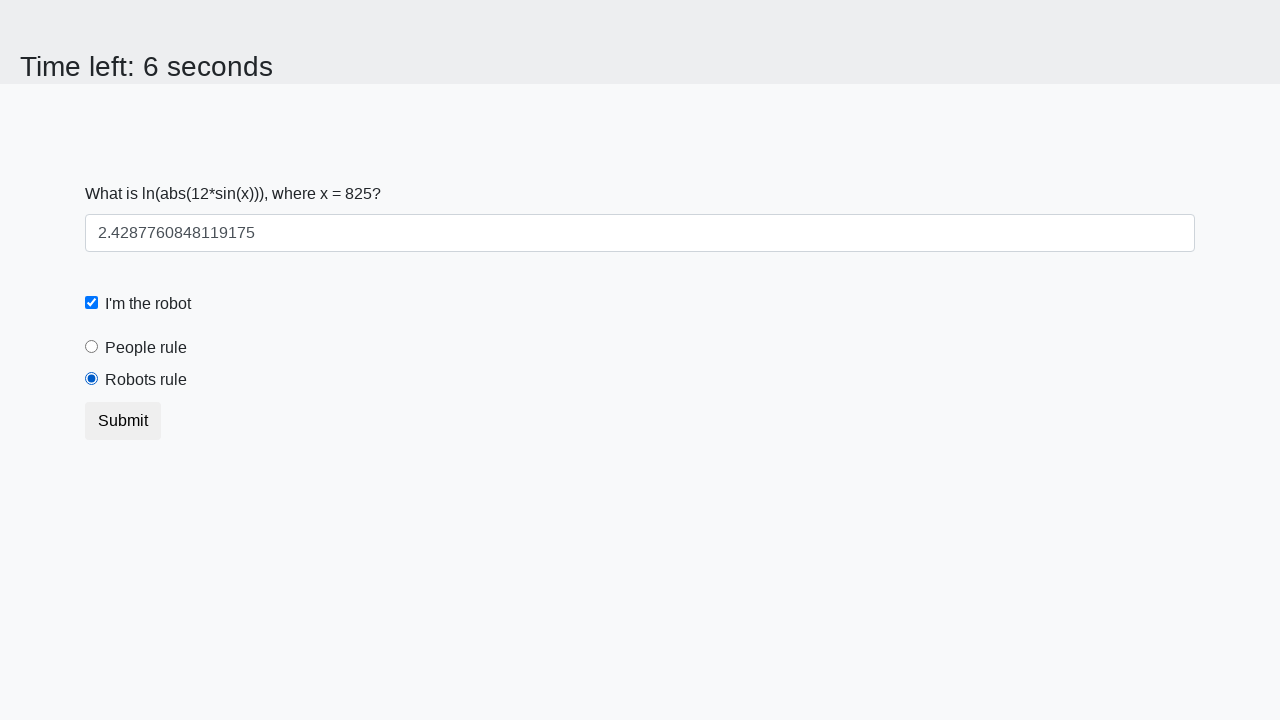

Clicked submit button to submit the form at (123, 421) on .btn.btn-default
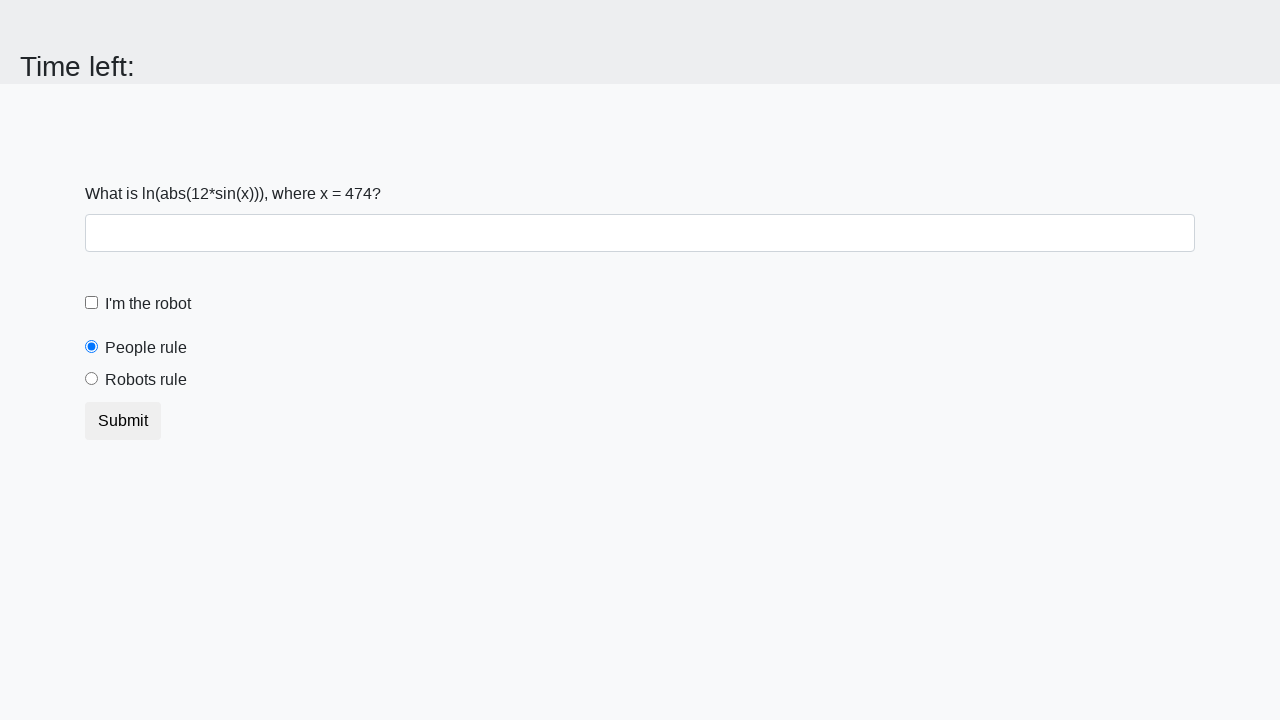

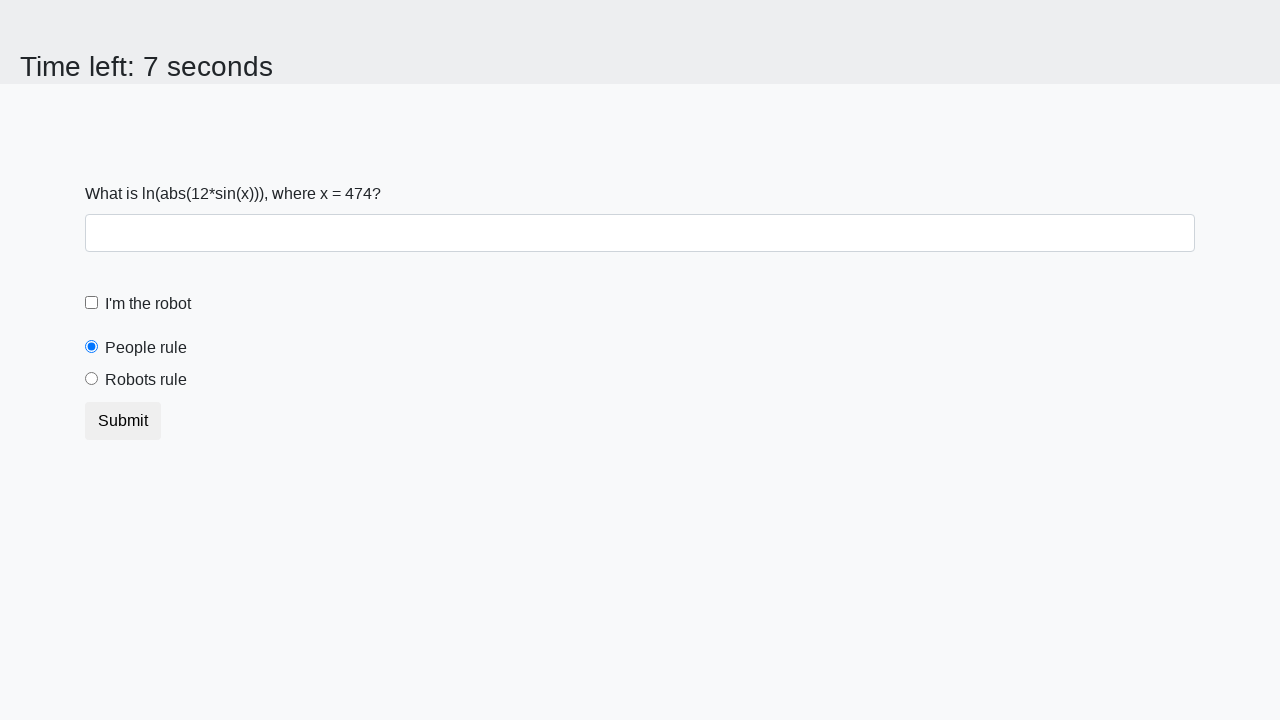